Tests window handling by clicking a button inside an iframe that opens a new window, then switches to the new window to verify it opened correctly

Starting URL: https://www.w3schools.com/jsref/tryit.asp?filename=tryjsref_win_open

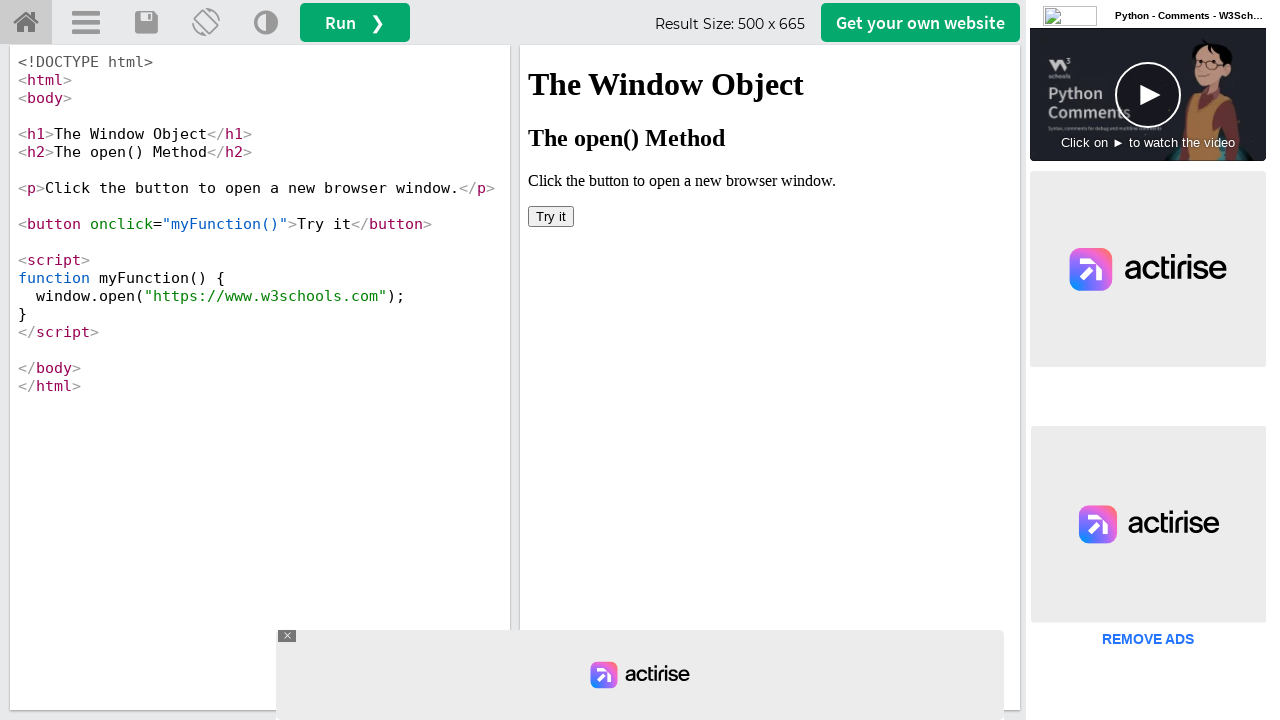

Saved reference to current window/tab
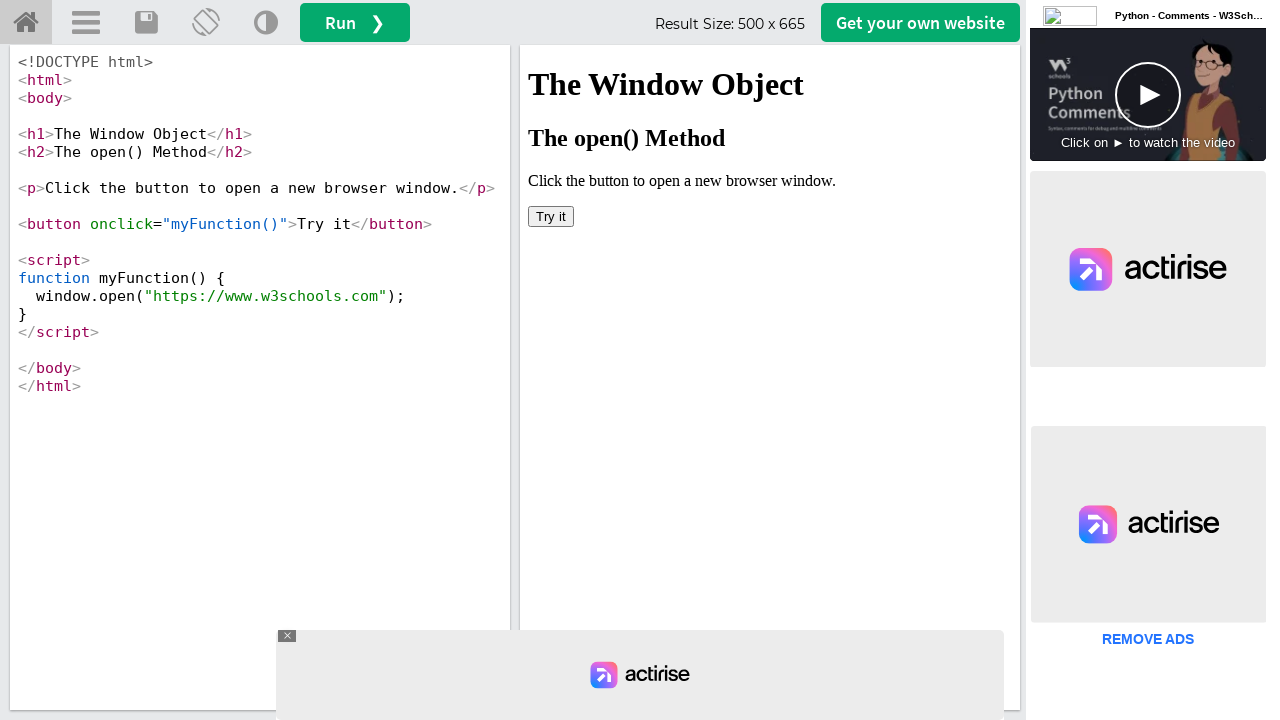

Located iframe with 'Try it' button
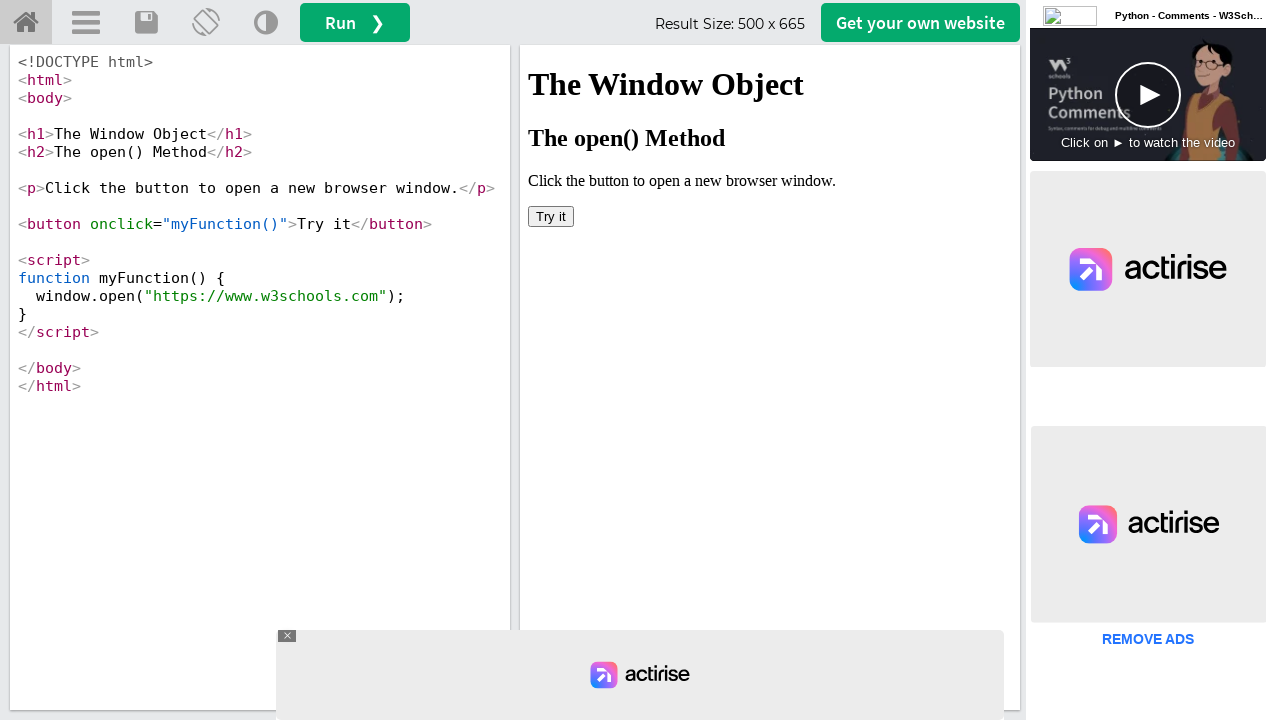

Clicked 'Try it' button inside iframe to open new window at (551, 216) on iframe[name='iframeResult'] >> internal:control=enter-frame >> button[onclick='m
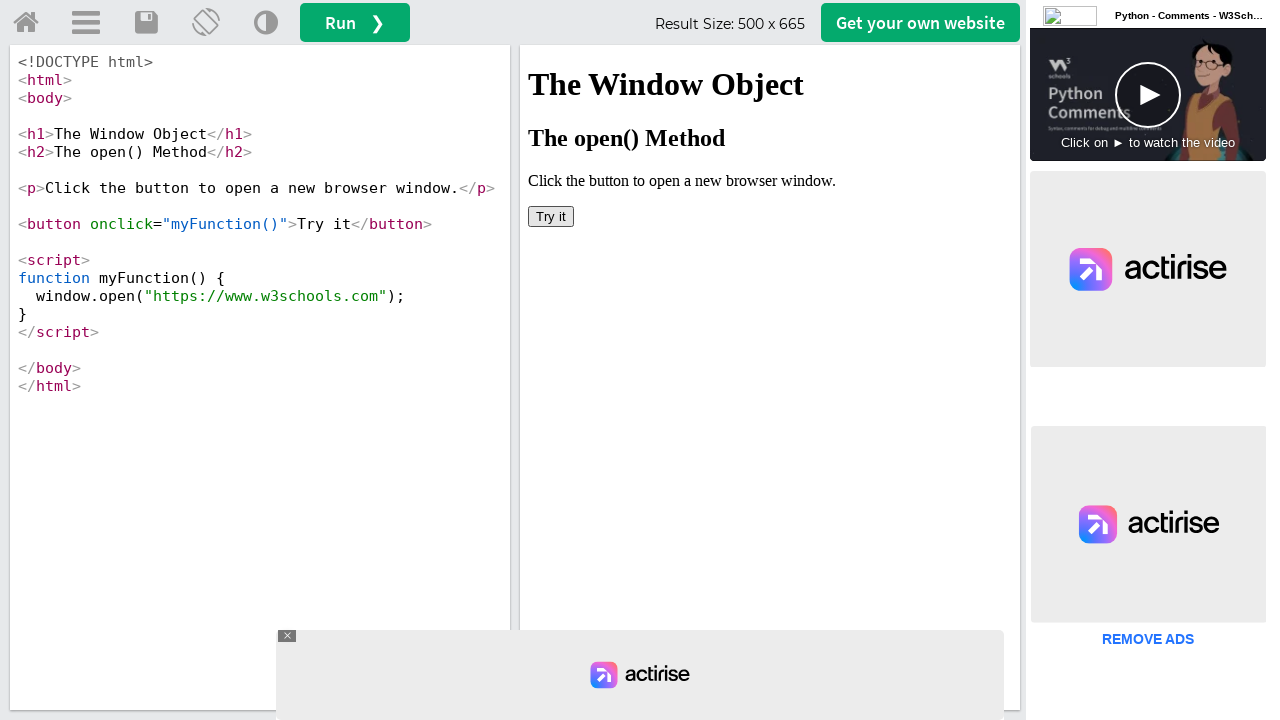

New window/tab opened and captured
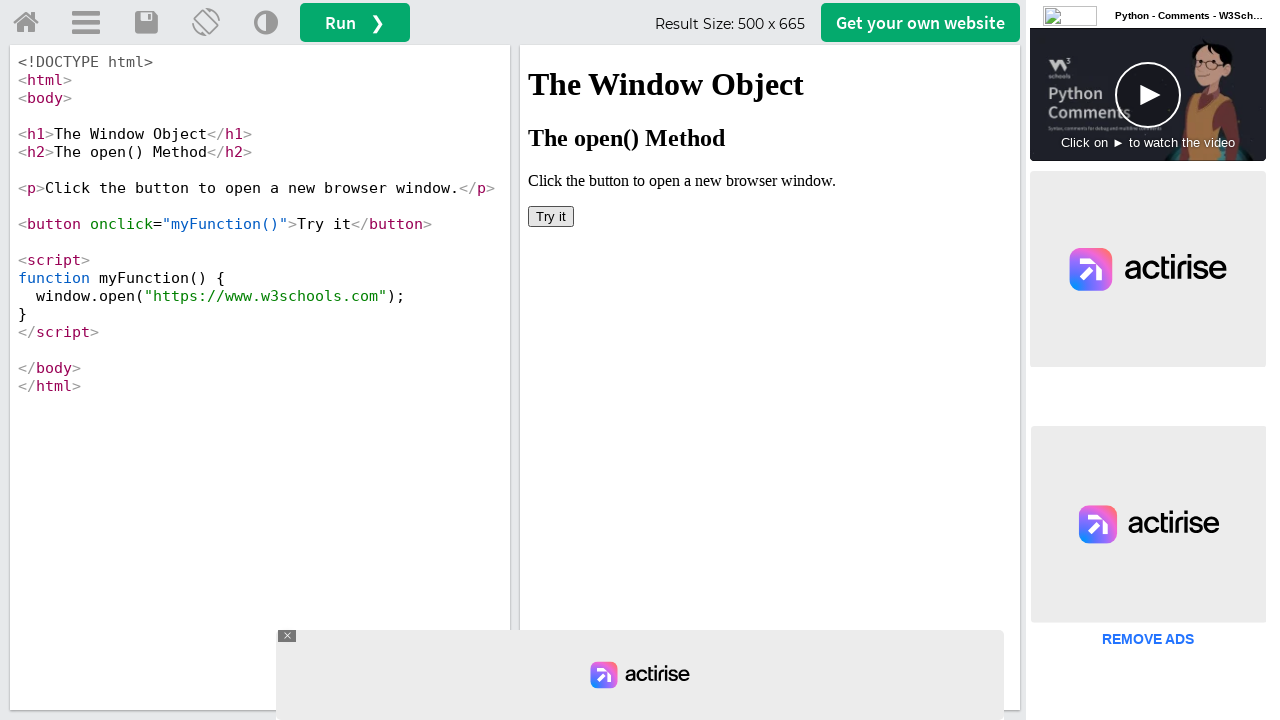

New window finished loading
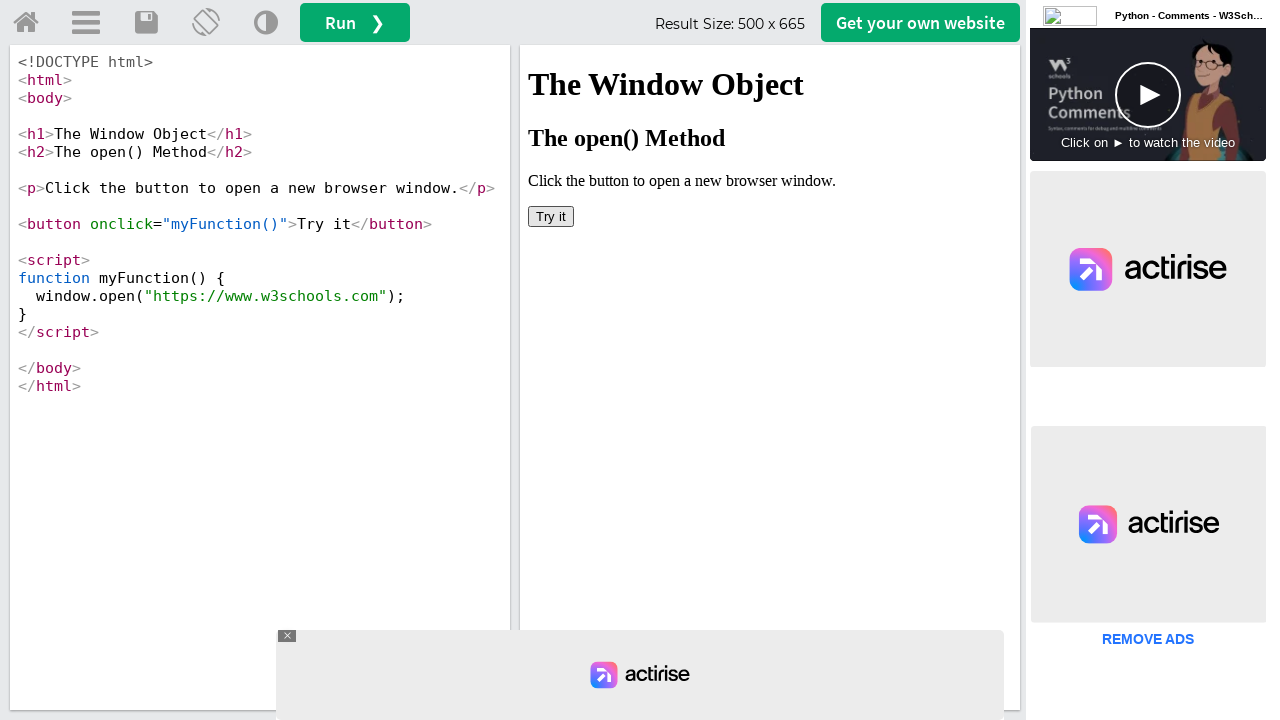

Verified new window has a valid URL
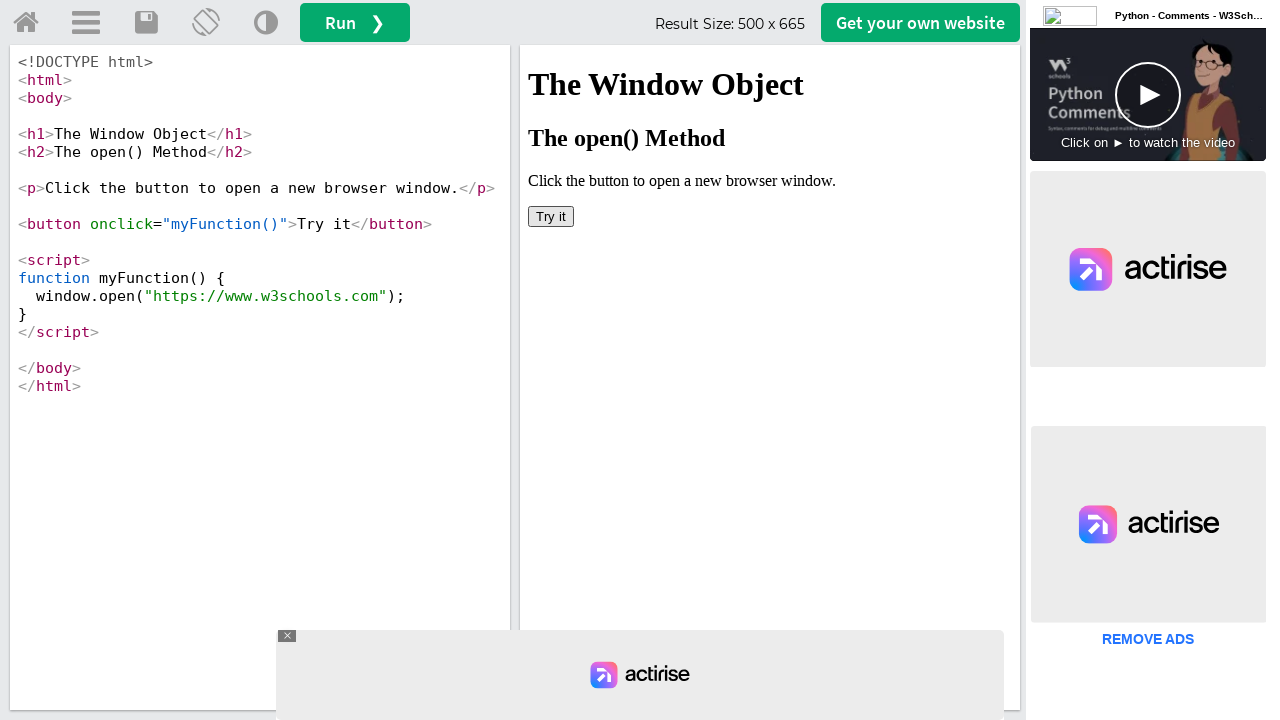

Verified new window has a valid title
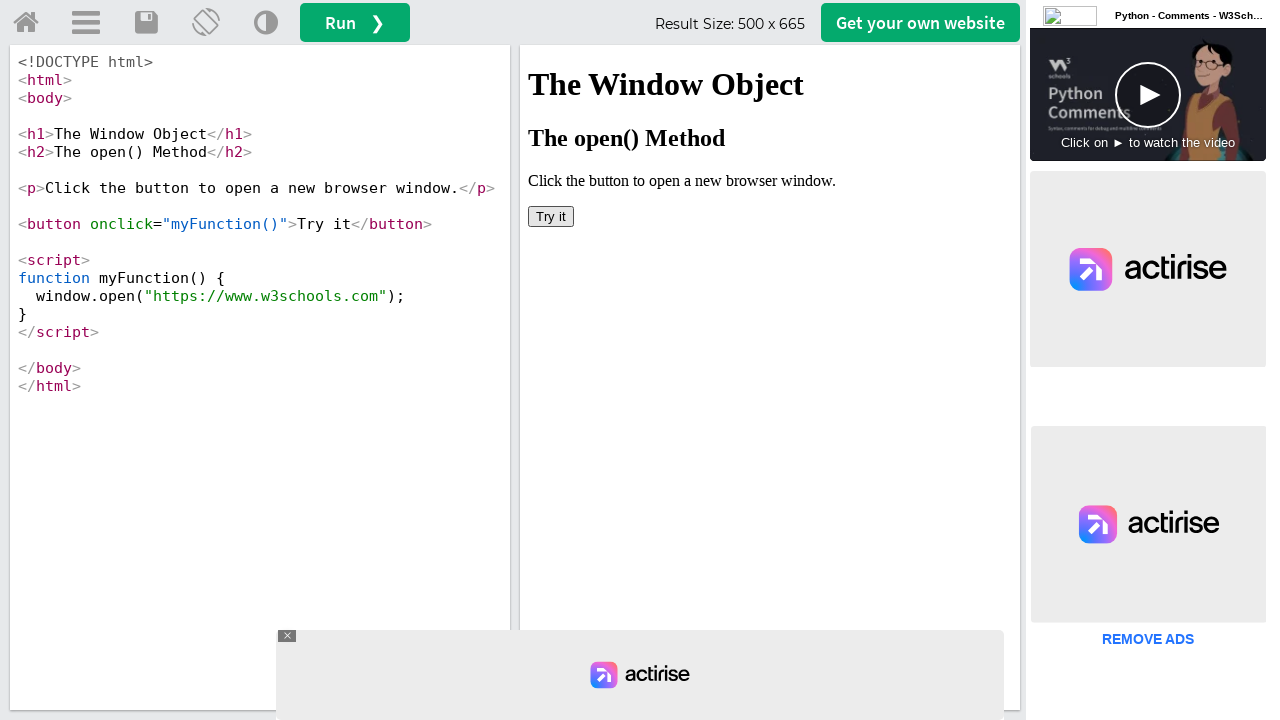

Closed the new window/tab
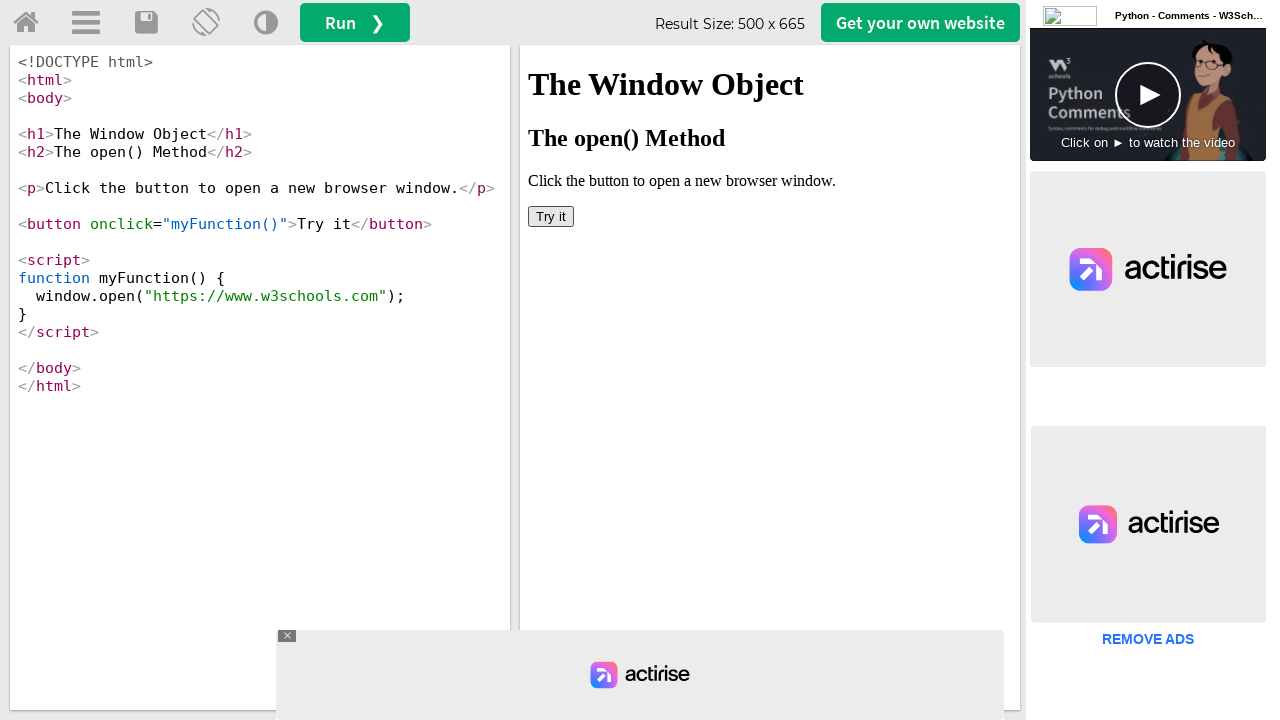

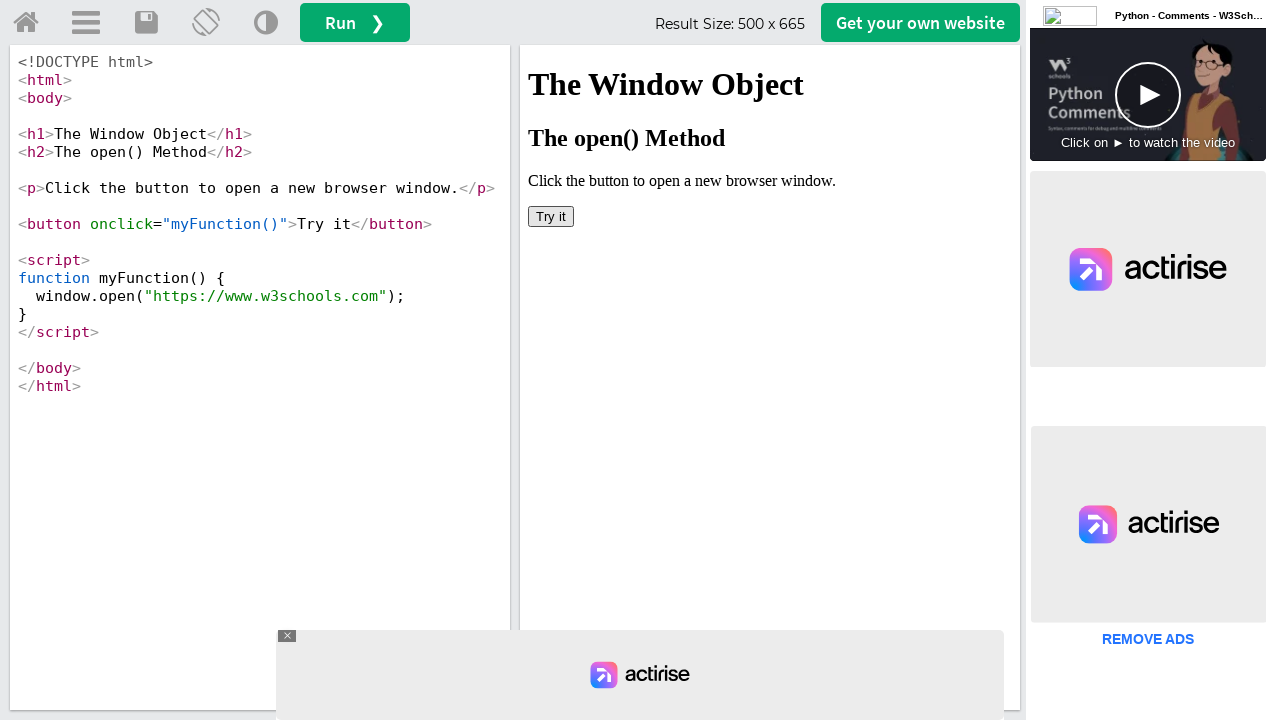